Tests a signup/contact form by filling in first name, last name, and email fields, then submitting the form.

Starting URL: http://secure-retreat-92358.herokuapp.com/

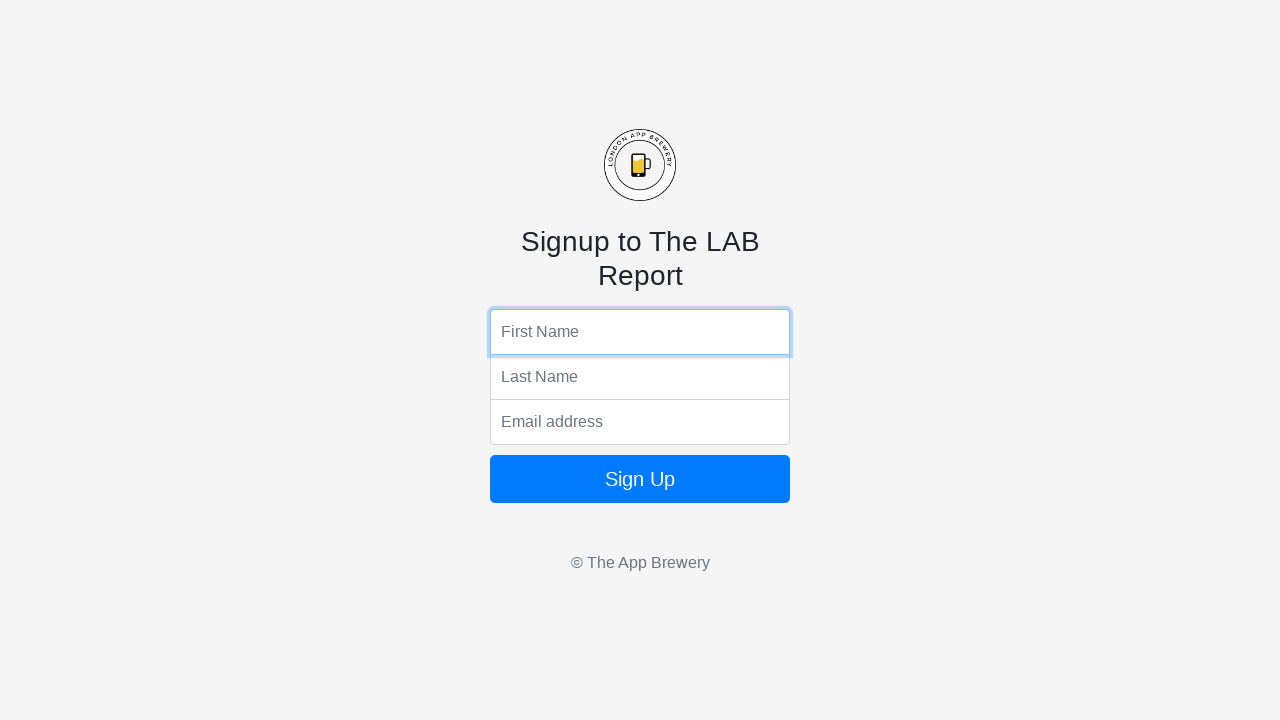

Filled first name field with 'Kateryna' on input[name='fName']
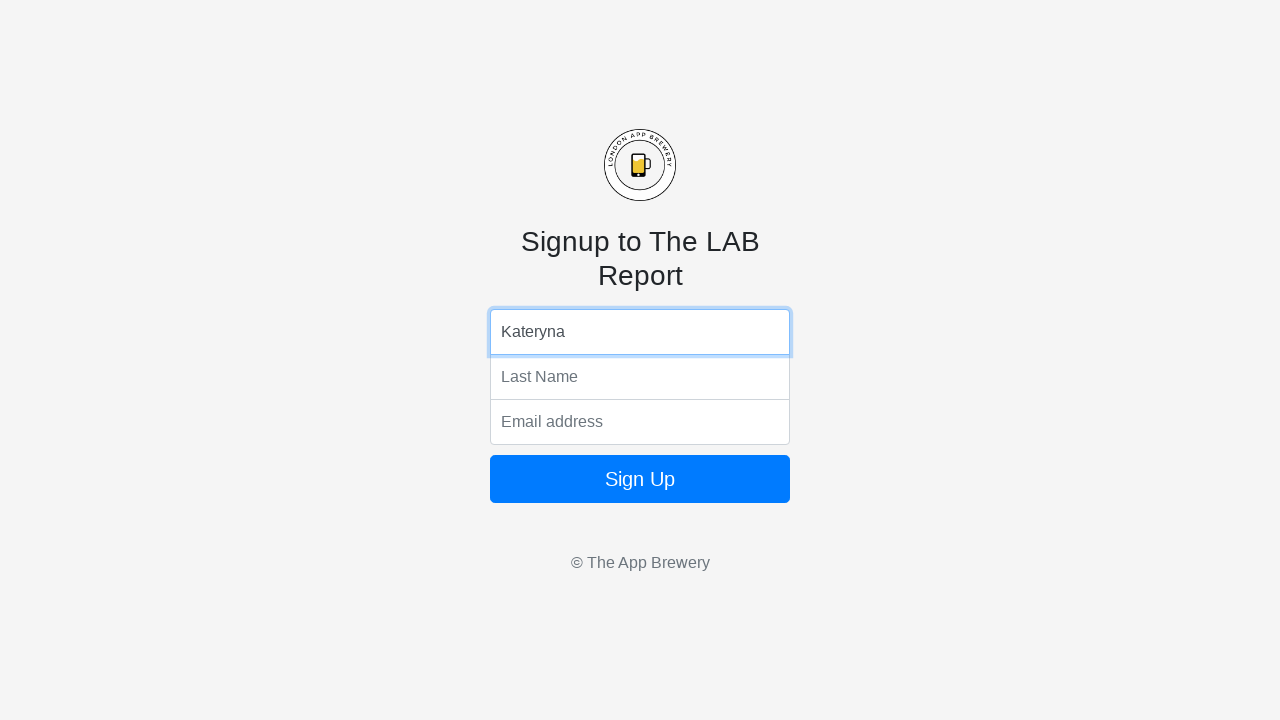

Filled last name field with 'Nor' on input[name='lName']
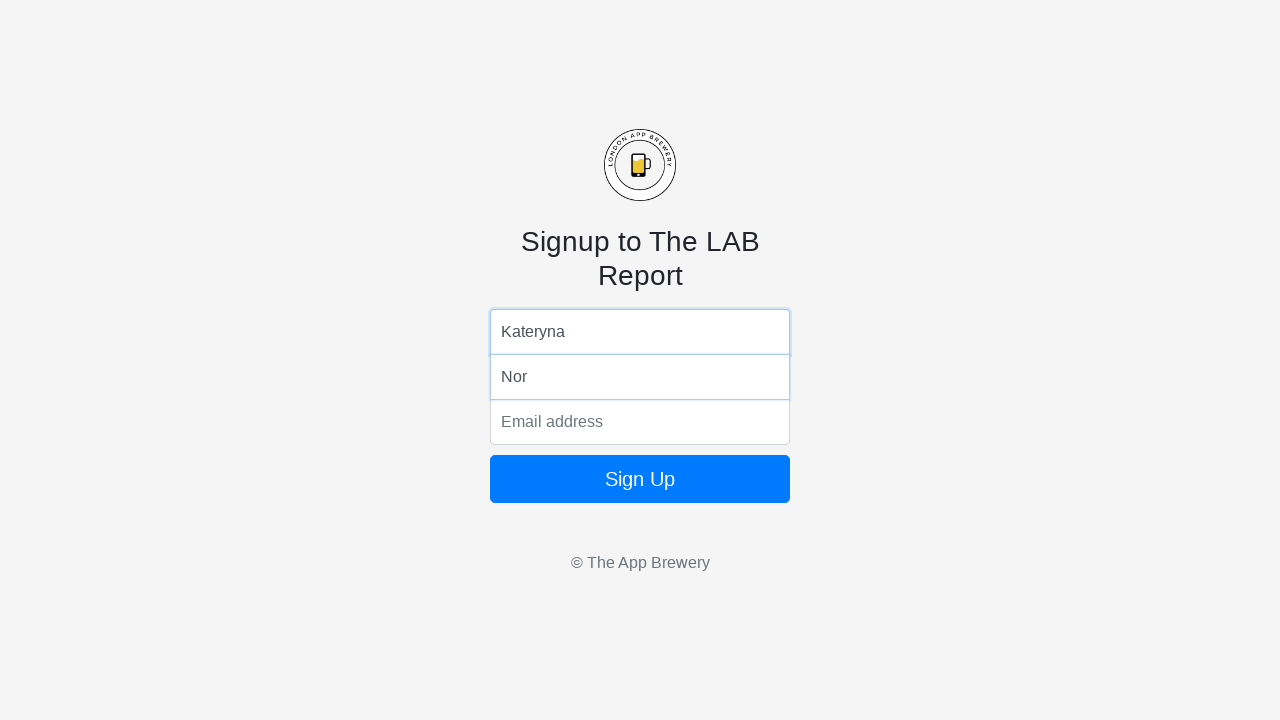

Filled email field with 'email@email.com' on input[name='email']
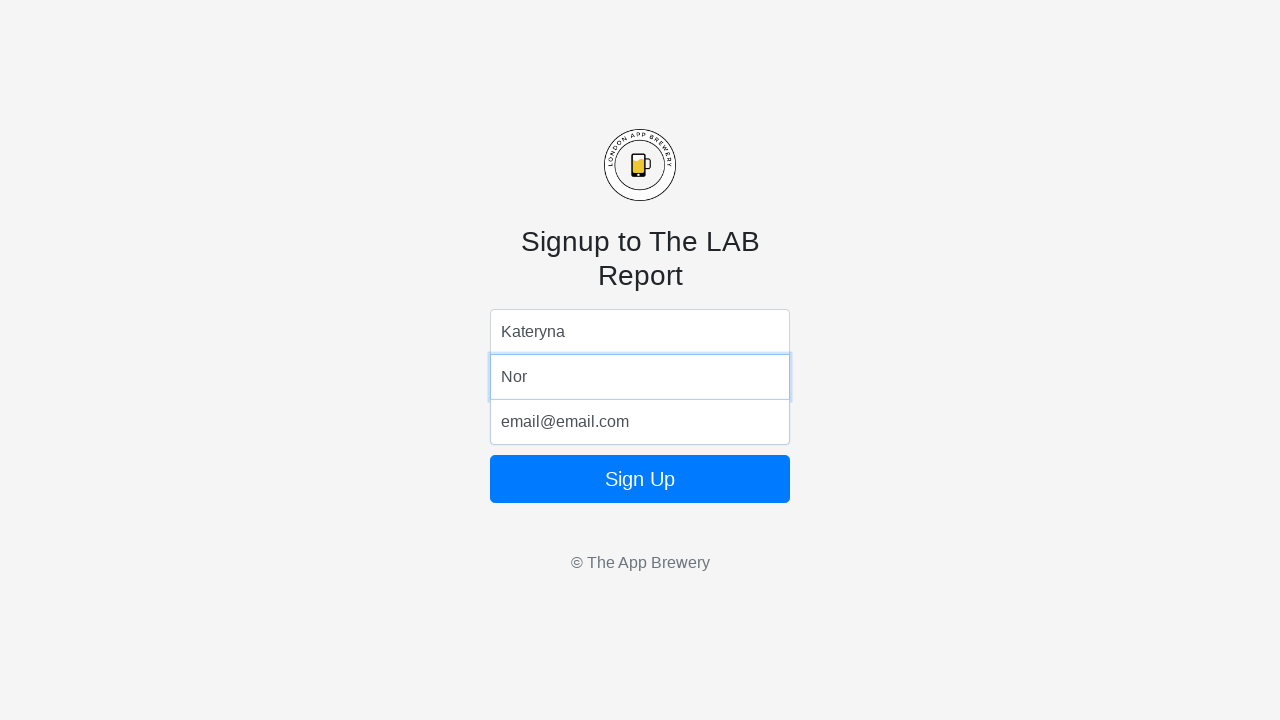

Clicked submit button to submit the form at (640, 479) on button
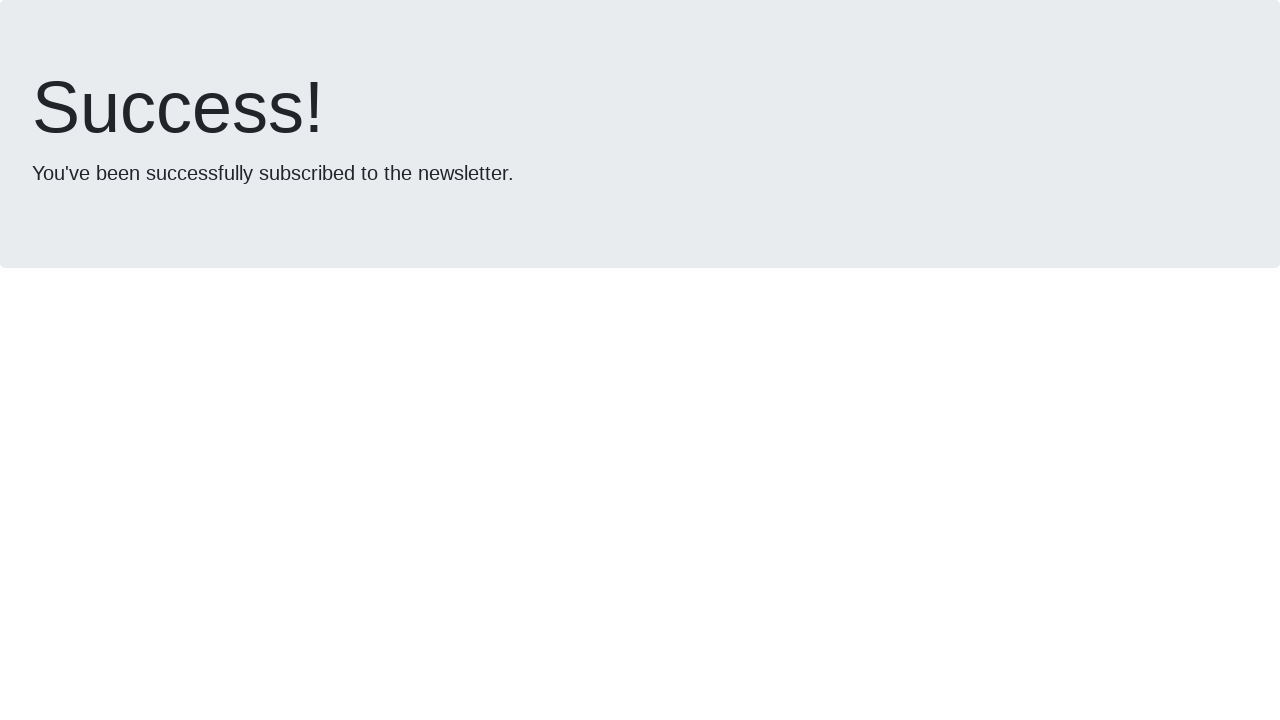

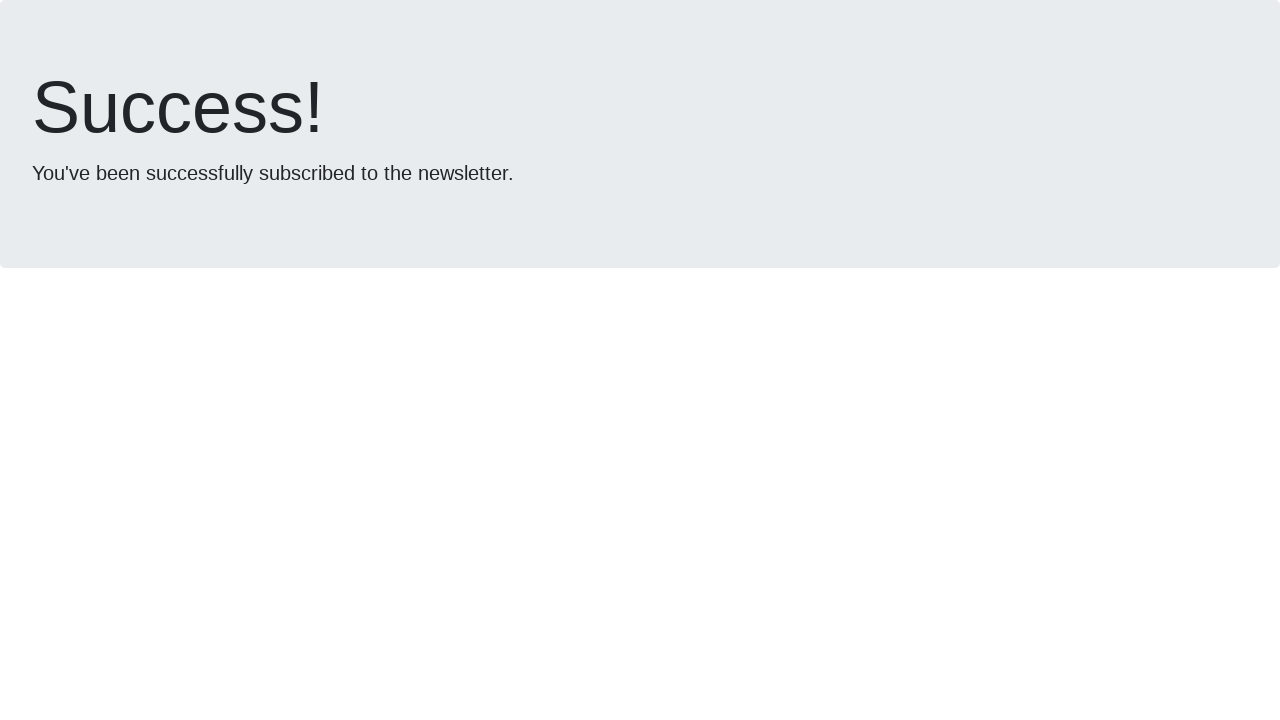